Tests UI element enabled/disabled state by clicking on a radio button (Round Trip option) and verifying the visibility state of a date input element changes

Starting URL: https://rahulshettyacademy.com/dropdownsPractise/

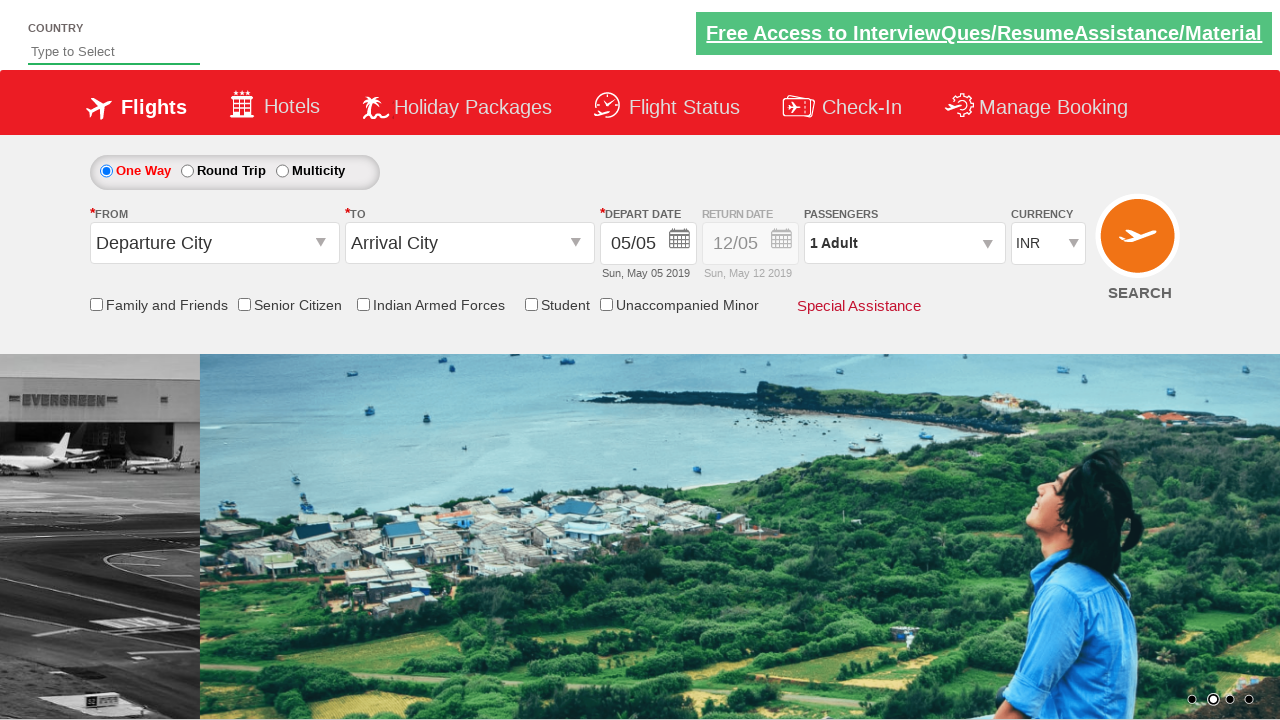

Checked initial state of return date field (disabled)
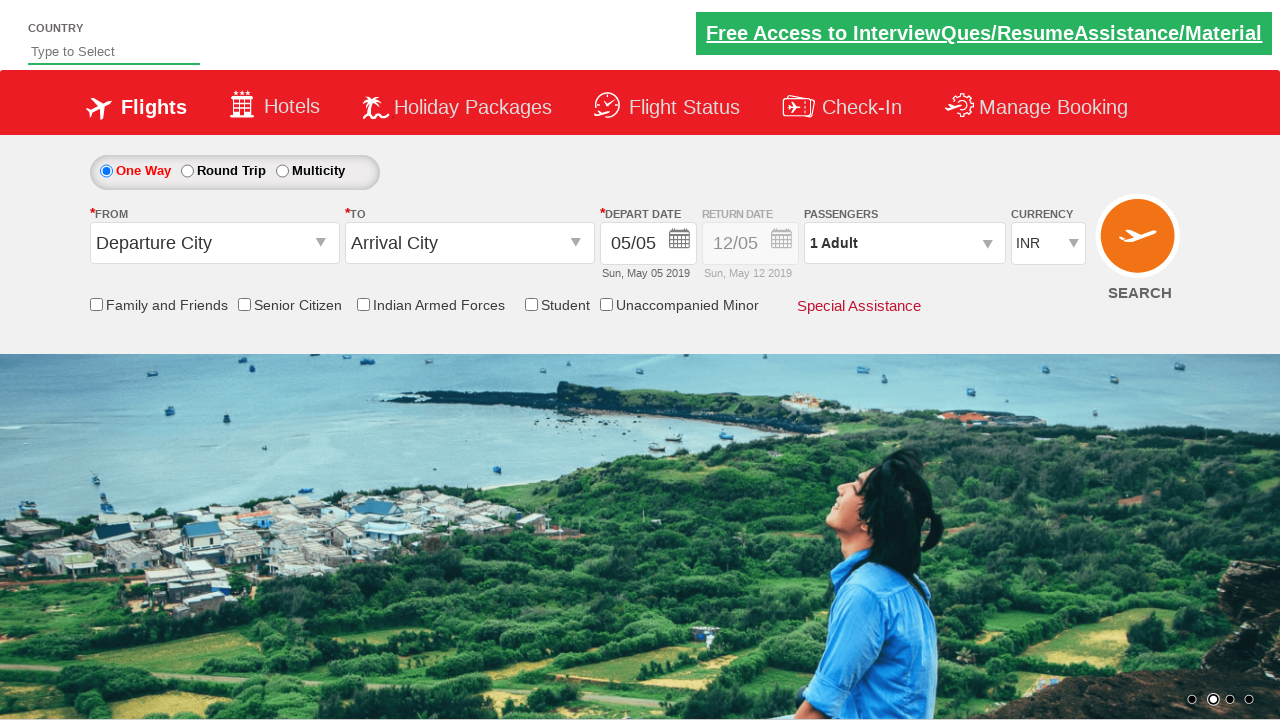

Clicked Round Trip radio button to enable return date field at (187, 171) on #ctl00_mainContent_rbtnl_Trip_1
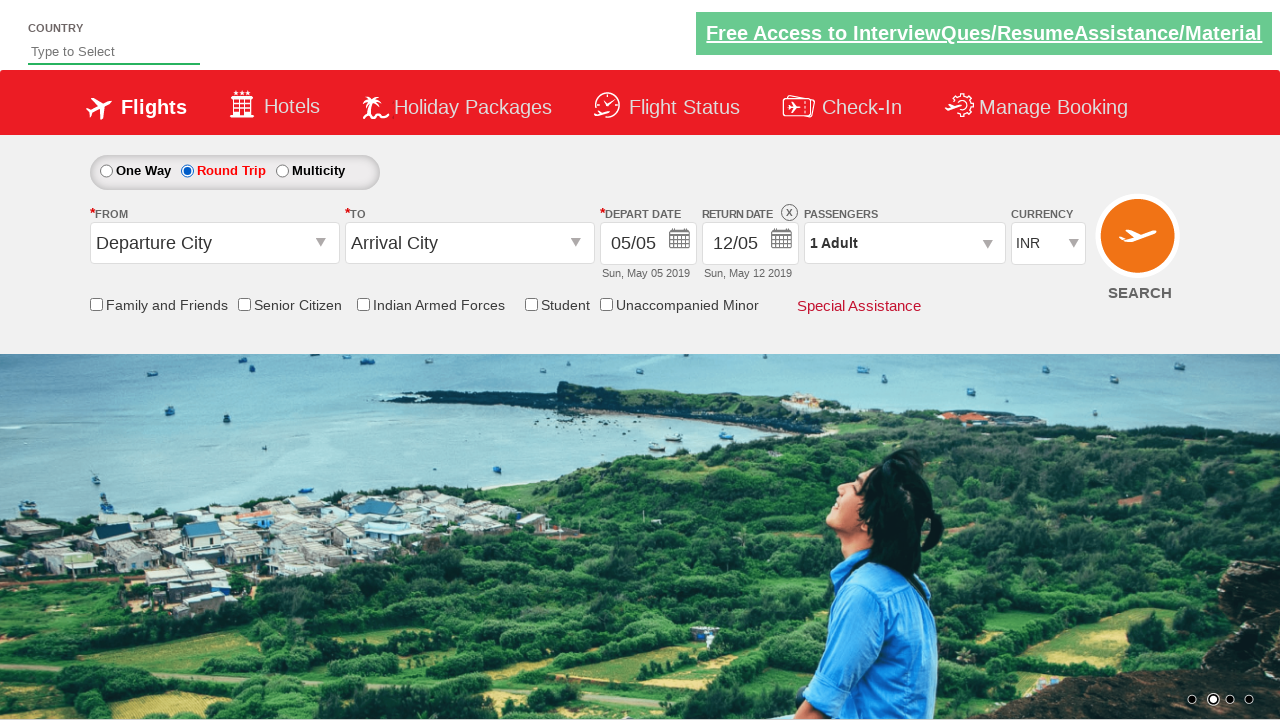

Retrieved style attribute of Div1 element to verify state change
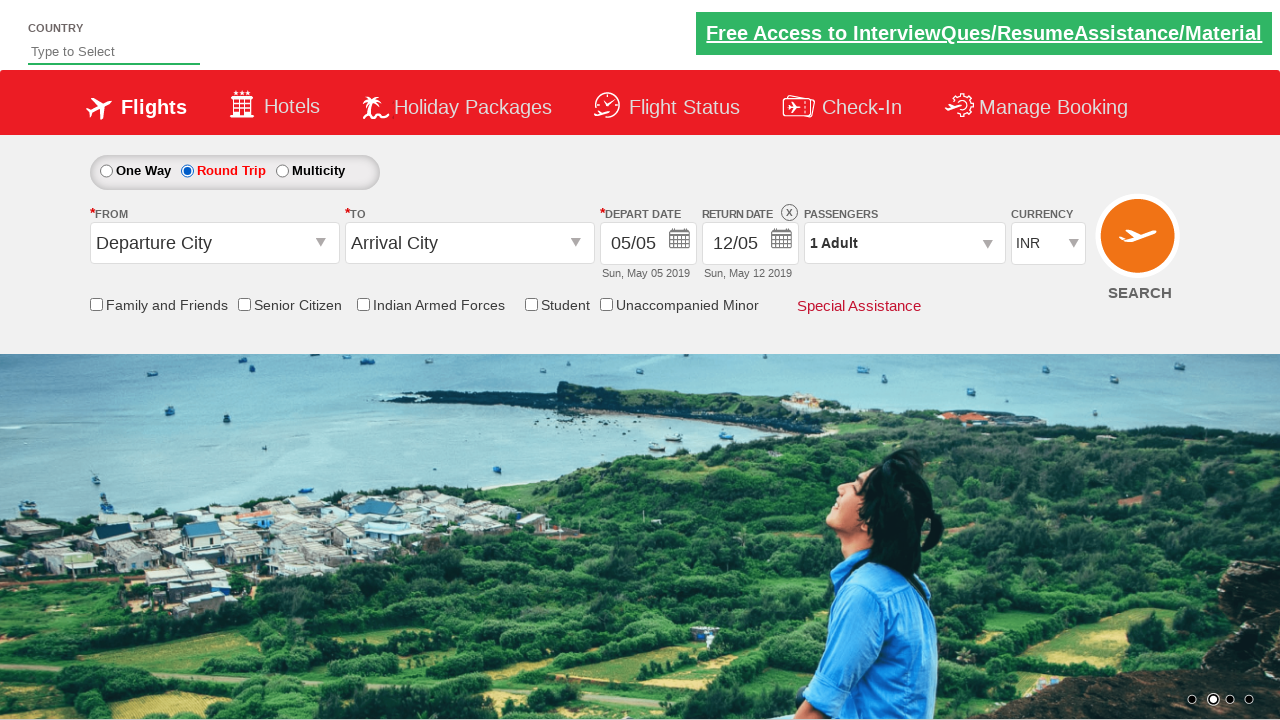

Confirmed return date field is now enabled based on style attribute
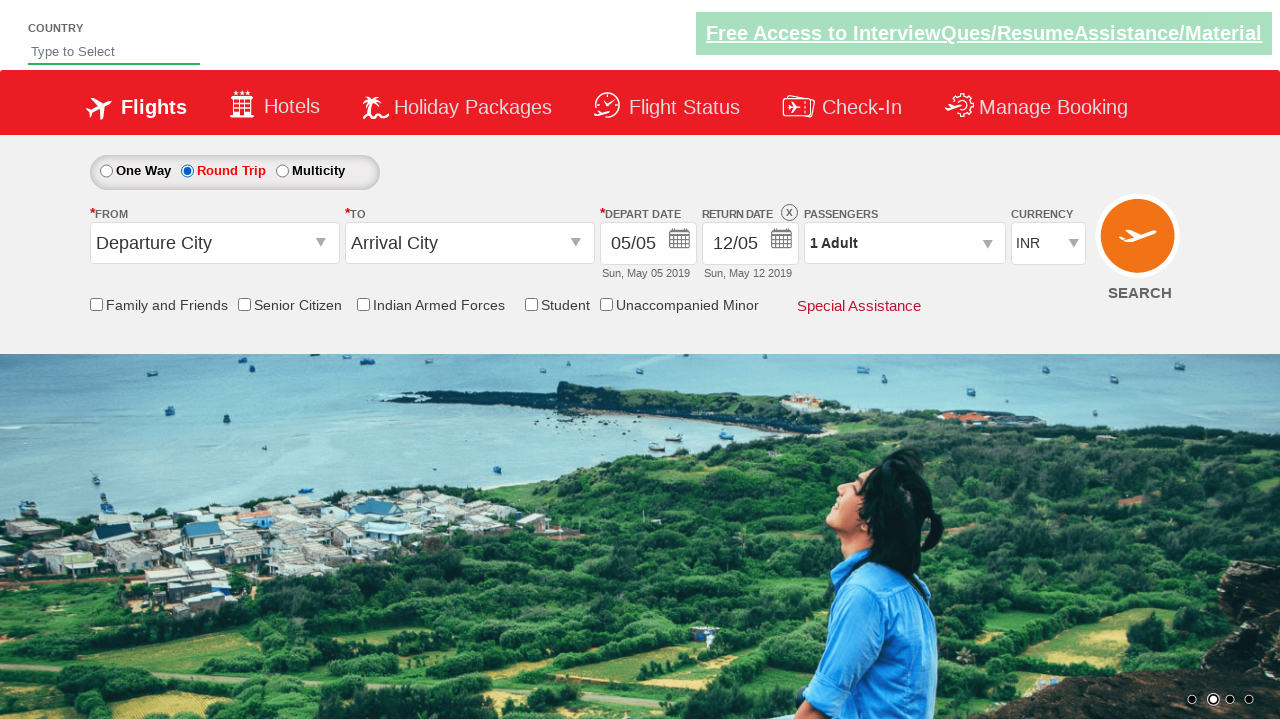

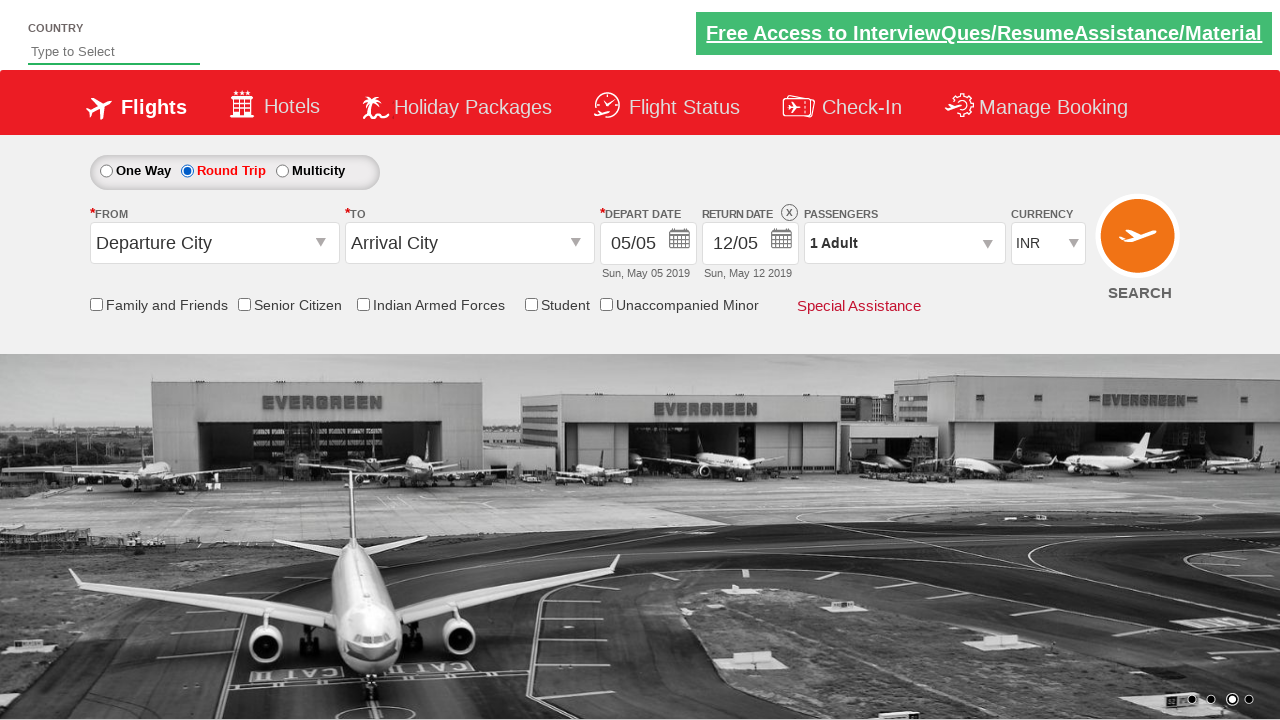